Navigates to the Booking.com homepage and maximizes the browser window

Starting URL: https://www.booking.com/

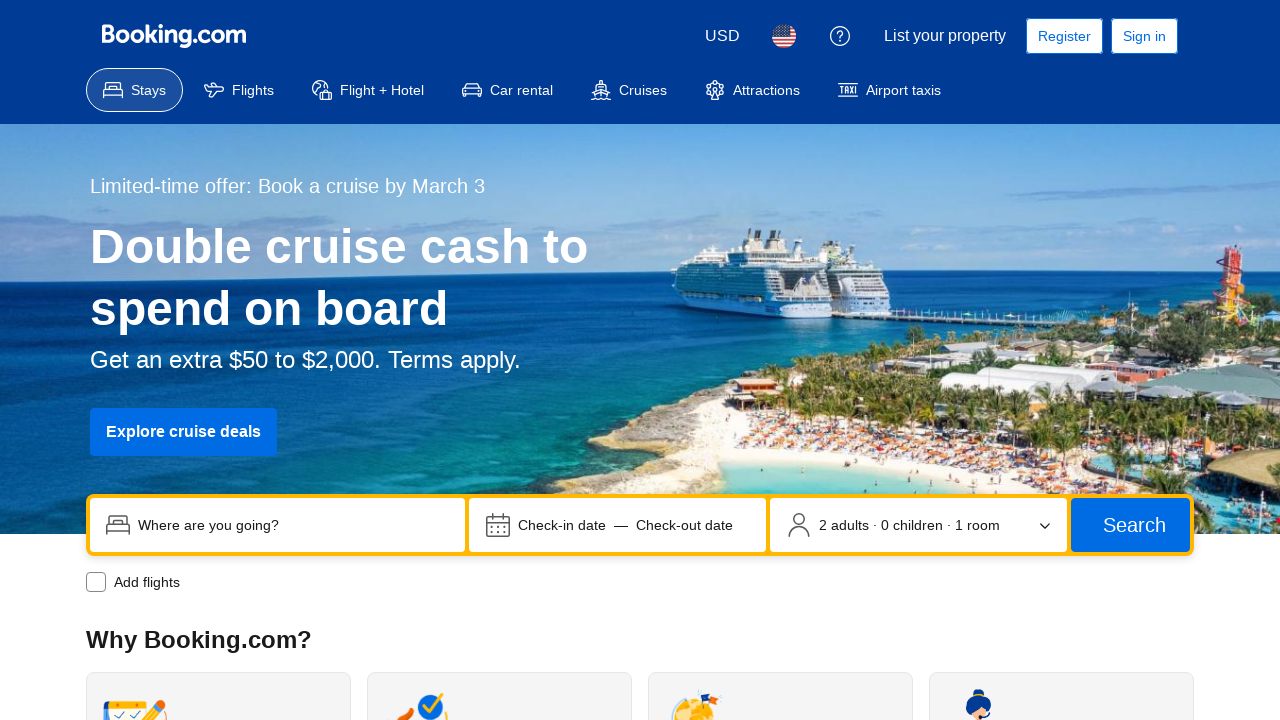

Navigated to Booking.com homepage
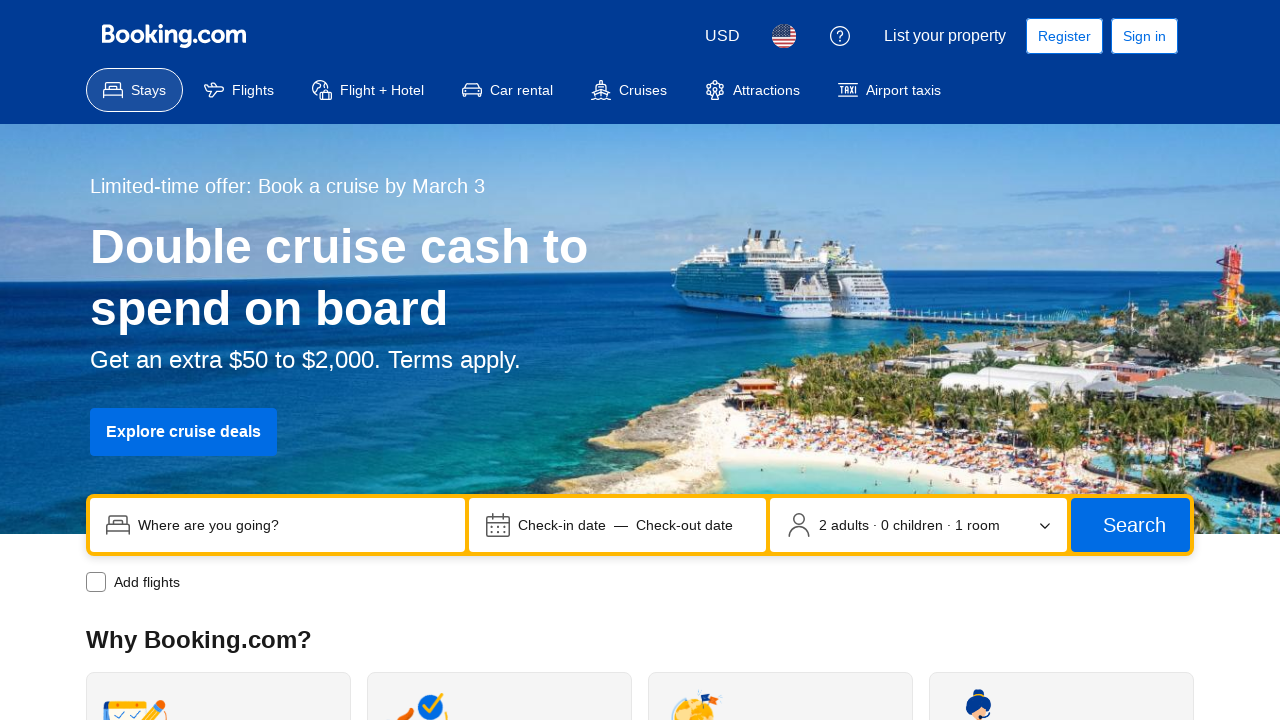

Booking.com homepage fully loaded
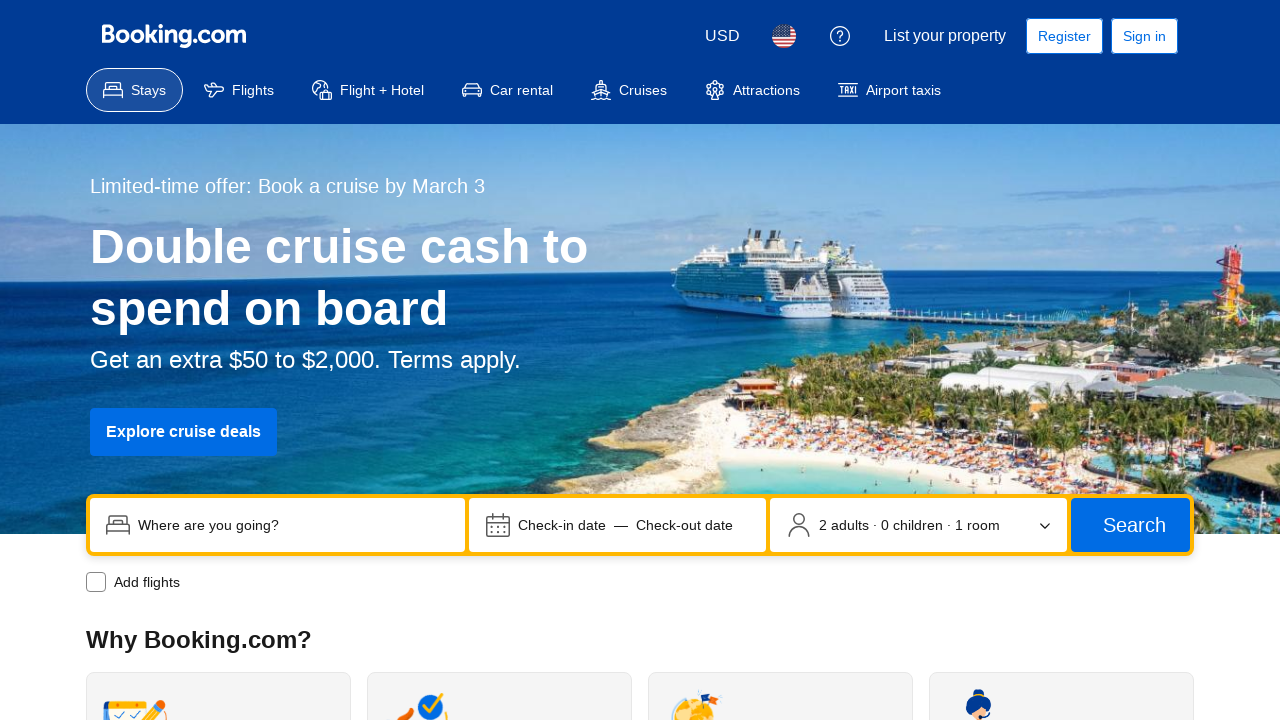

Browser window maximized
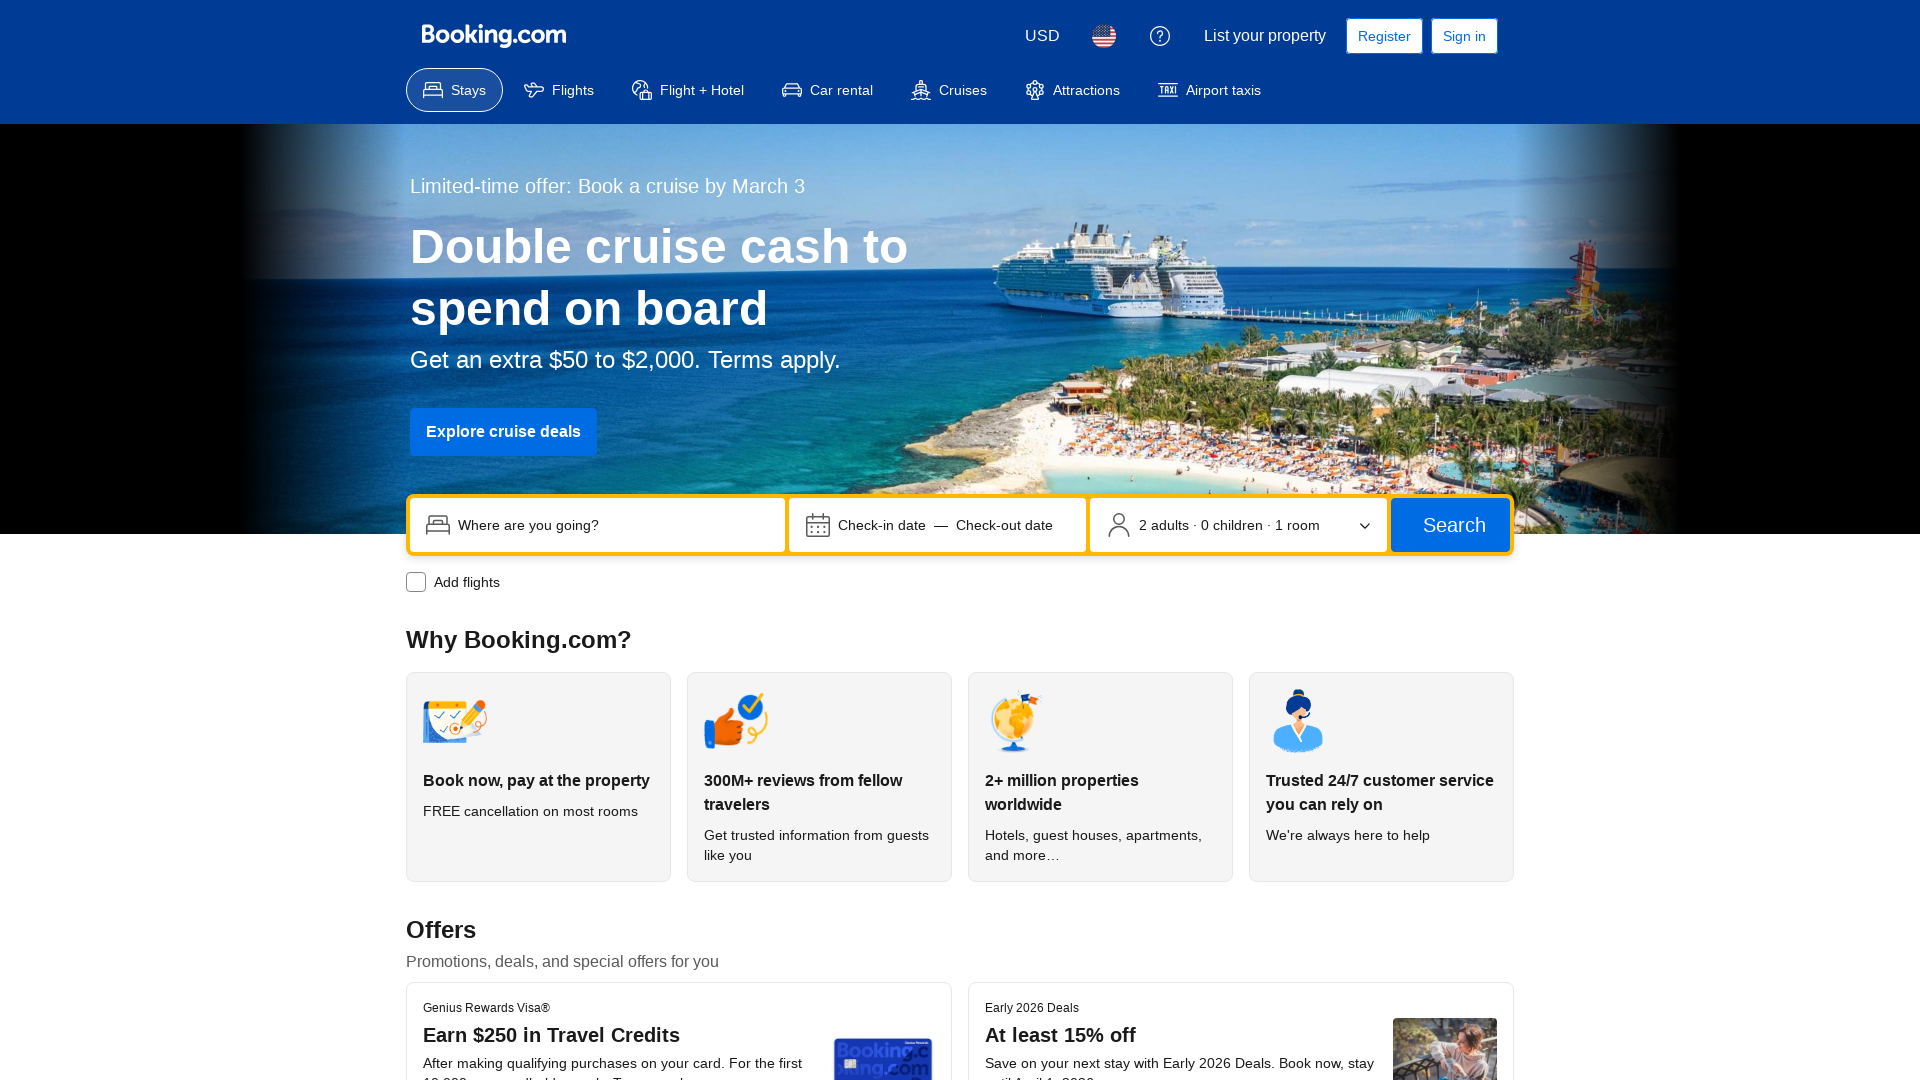

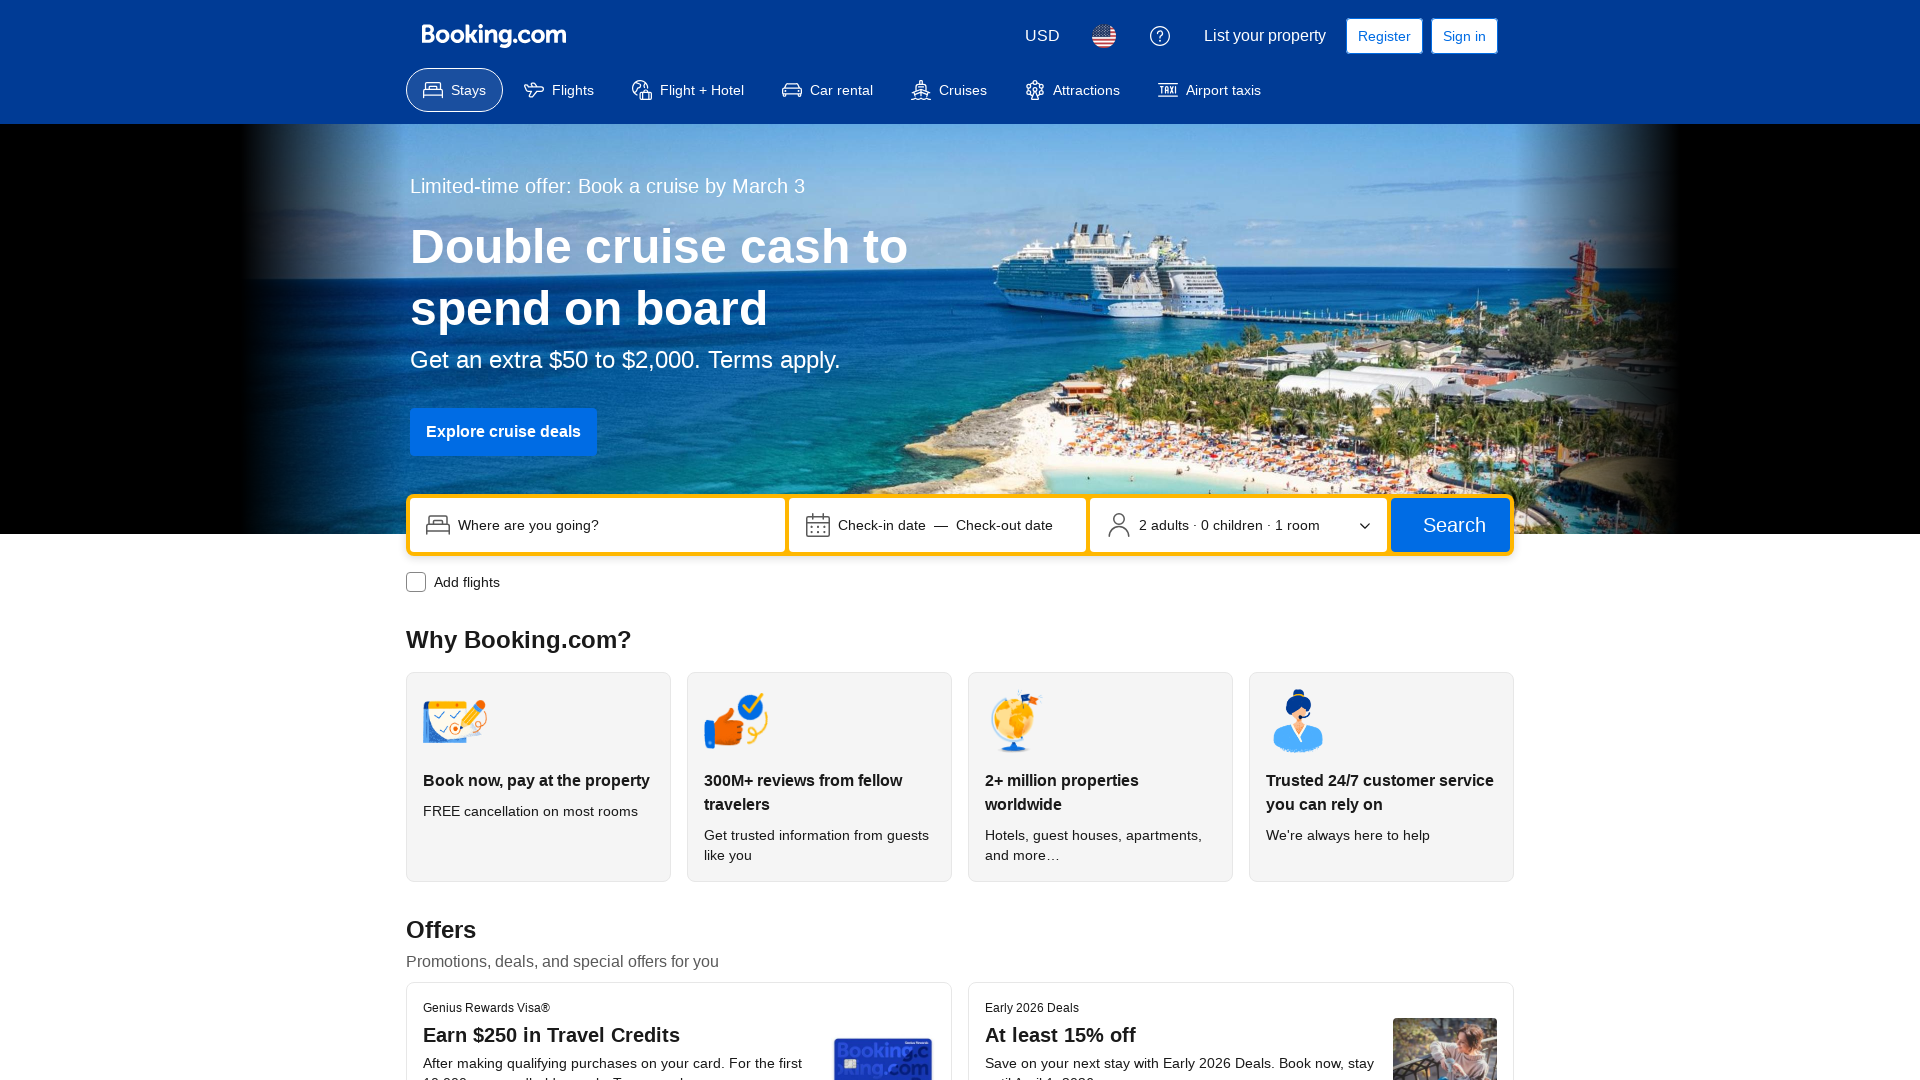